Tests JavaScript alert handling by entering a name, triggering an alert, accepting it, then triggering a confirm dialog and dismissing it

Starting URL: https://rahulshettyacademy.com/AutomationPractice/

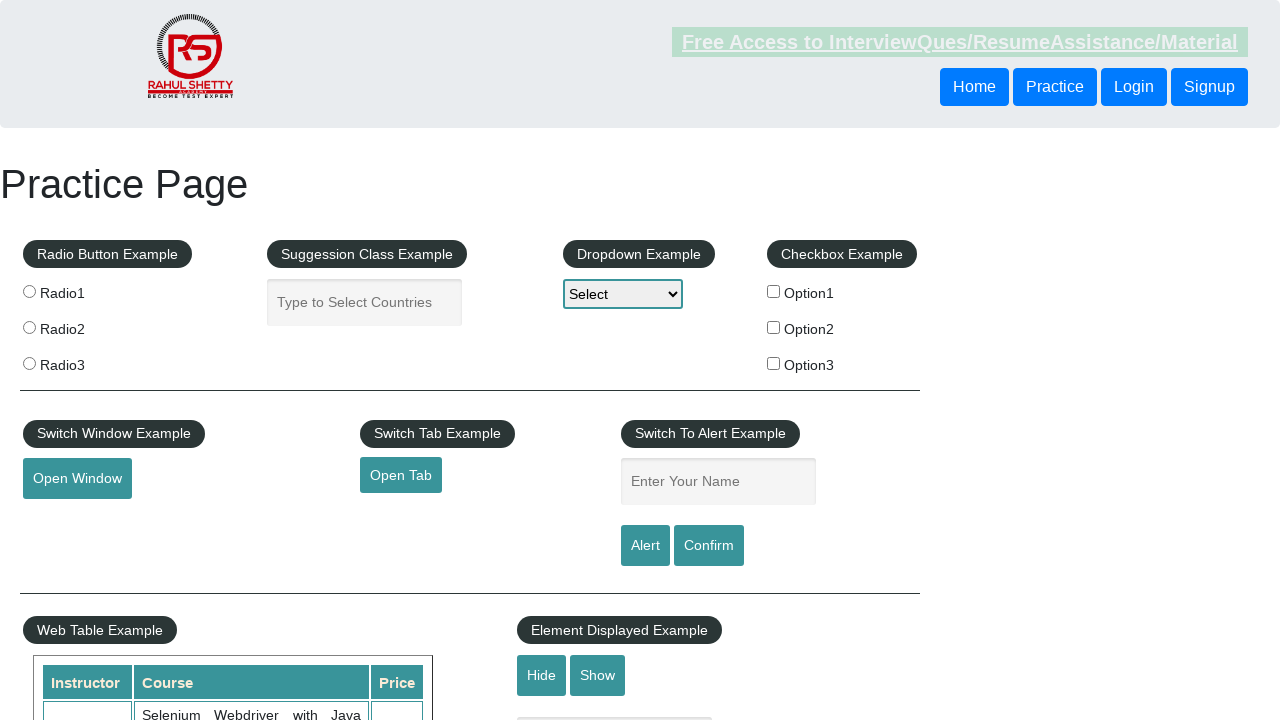

Filled name field with 'Shyam' on #name
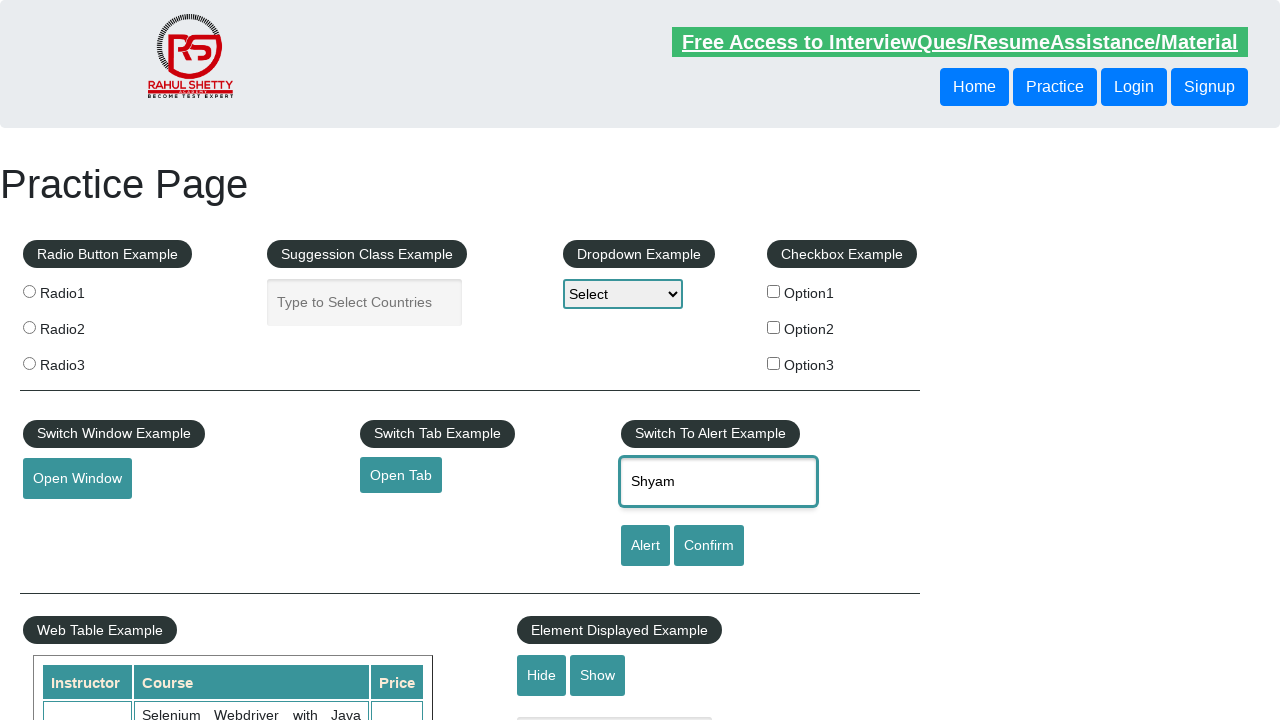

Clicked alert button to trigger JavaScript alert at (645, 546) on #alertbtn
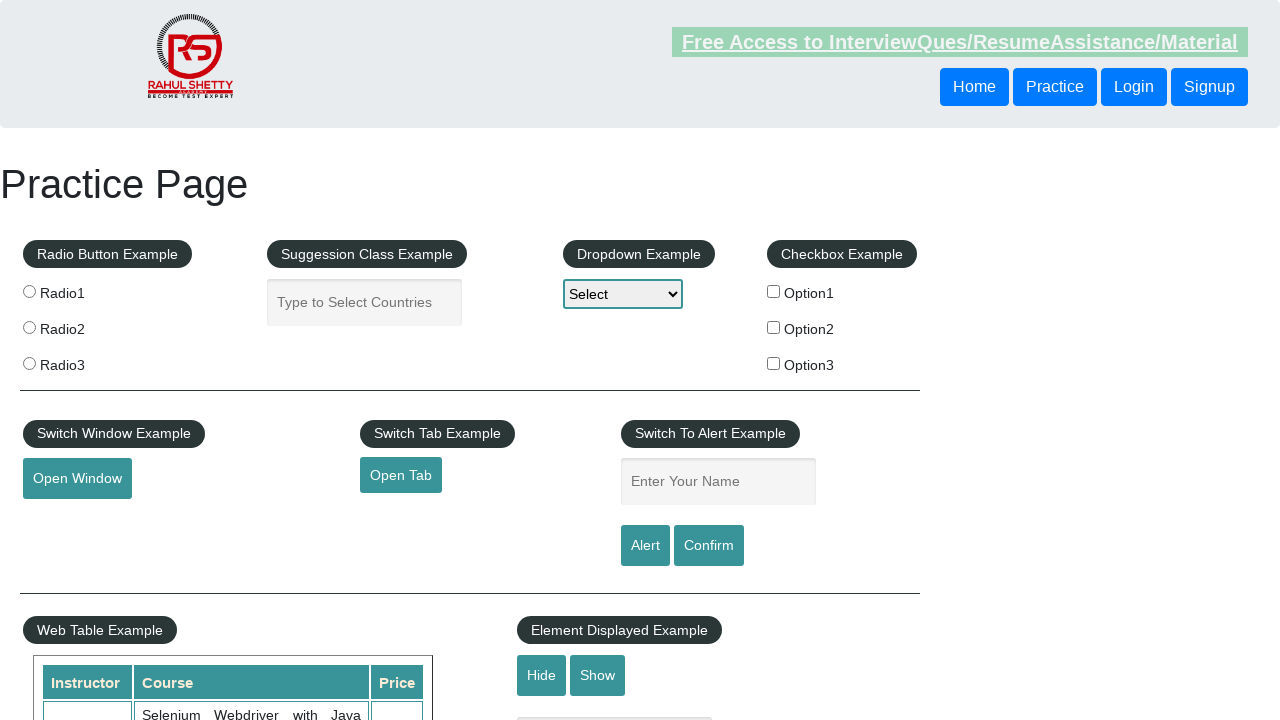

Set up dialog handler to accept alerts
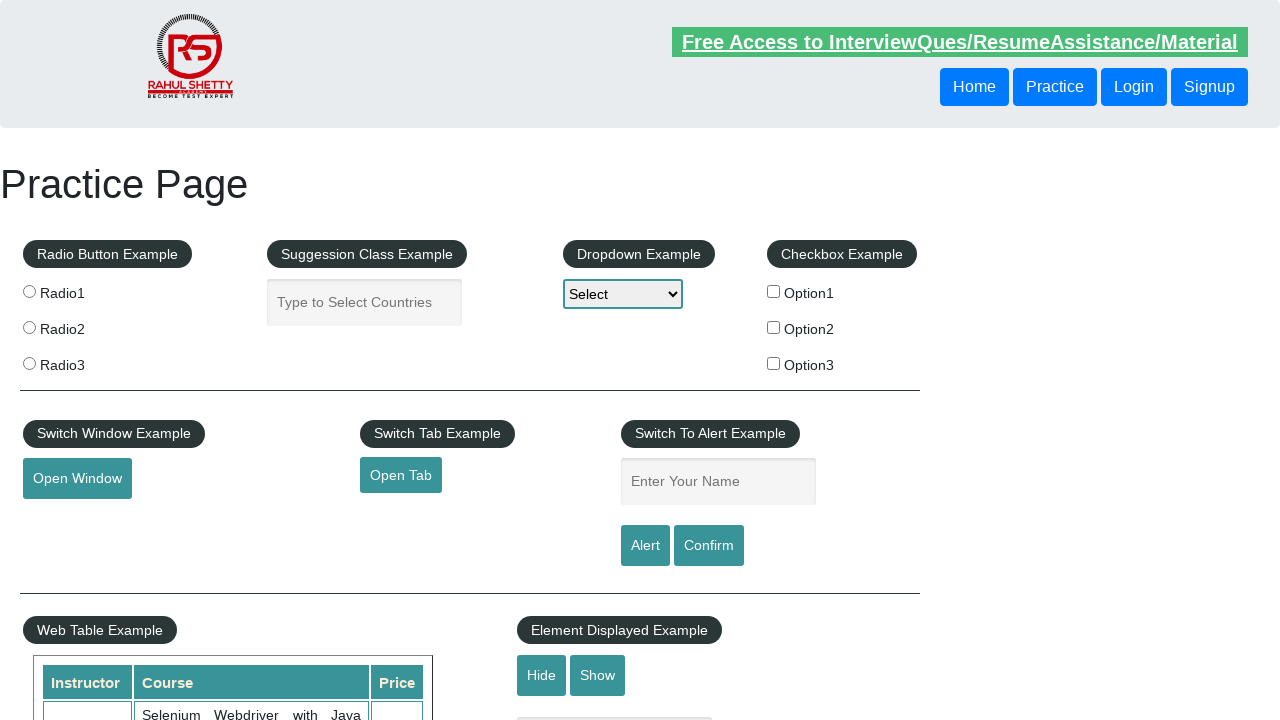

Waited 500ms for alert to be processed
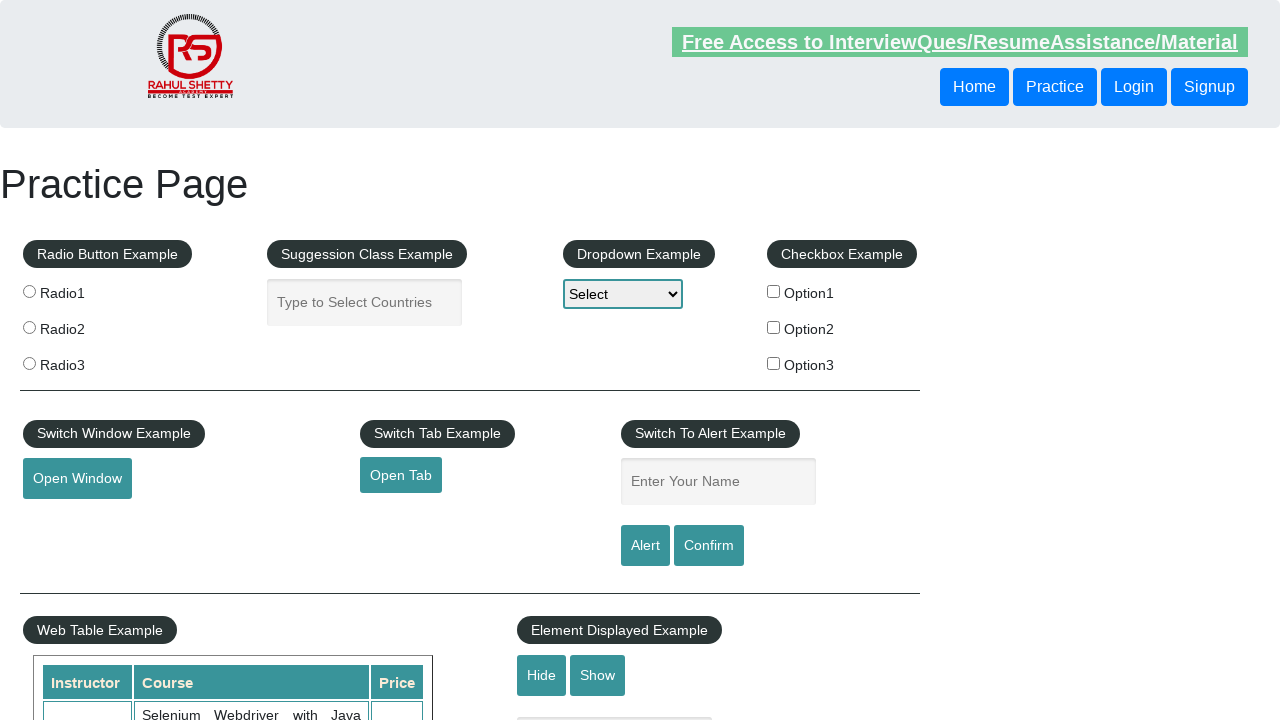

Filled name field with 'Shyam Gupta' on #name
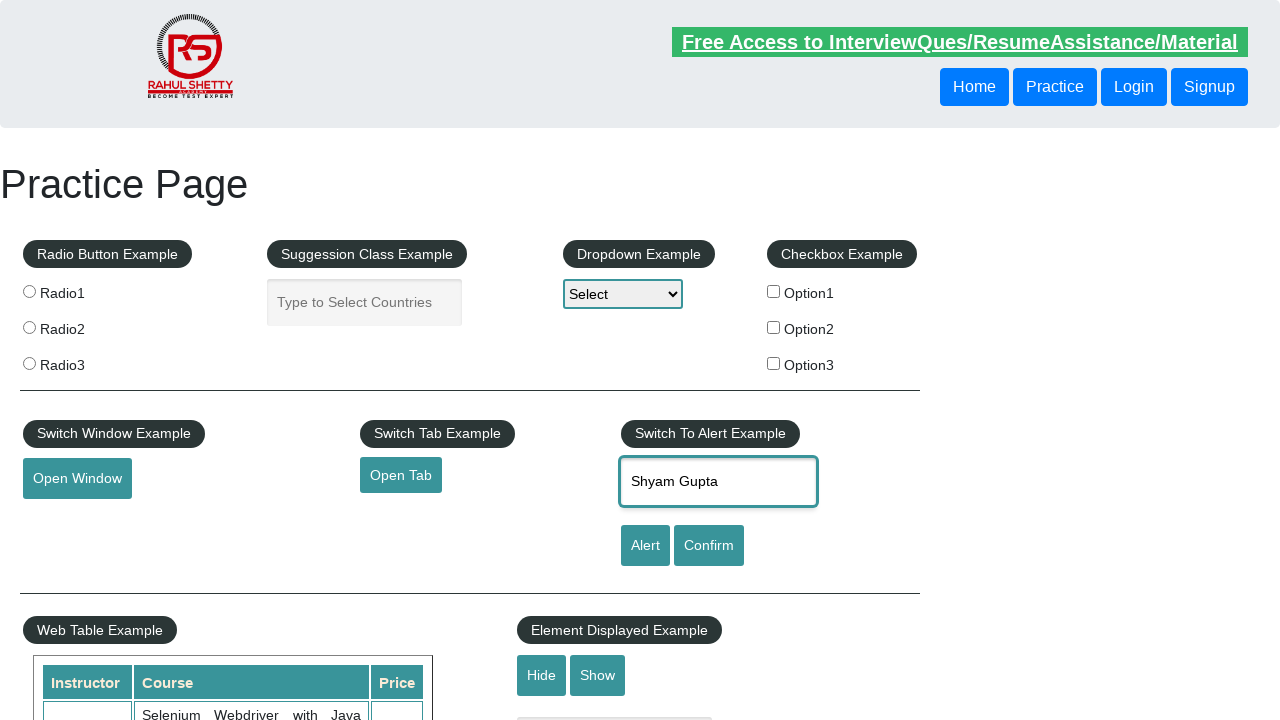

Set up dialog handler to dismiss confirm dialogs
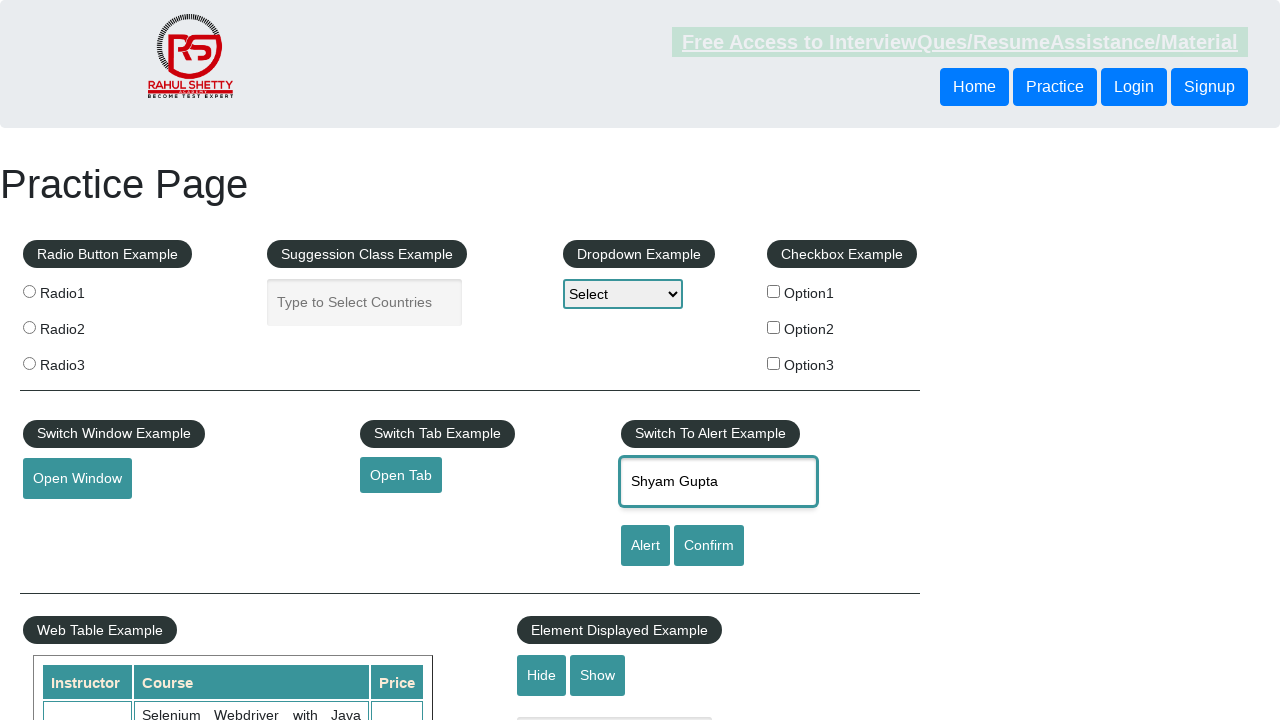

Clicked confirm button to trigger confirm dialog at (709, 546) on #confirmbtn
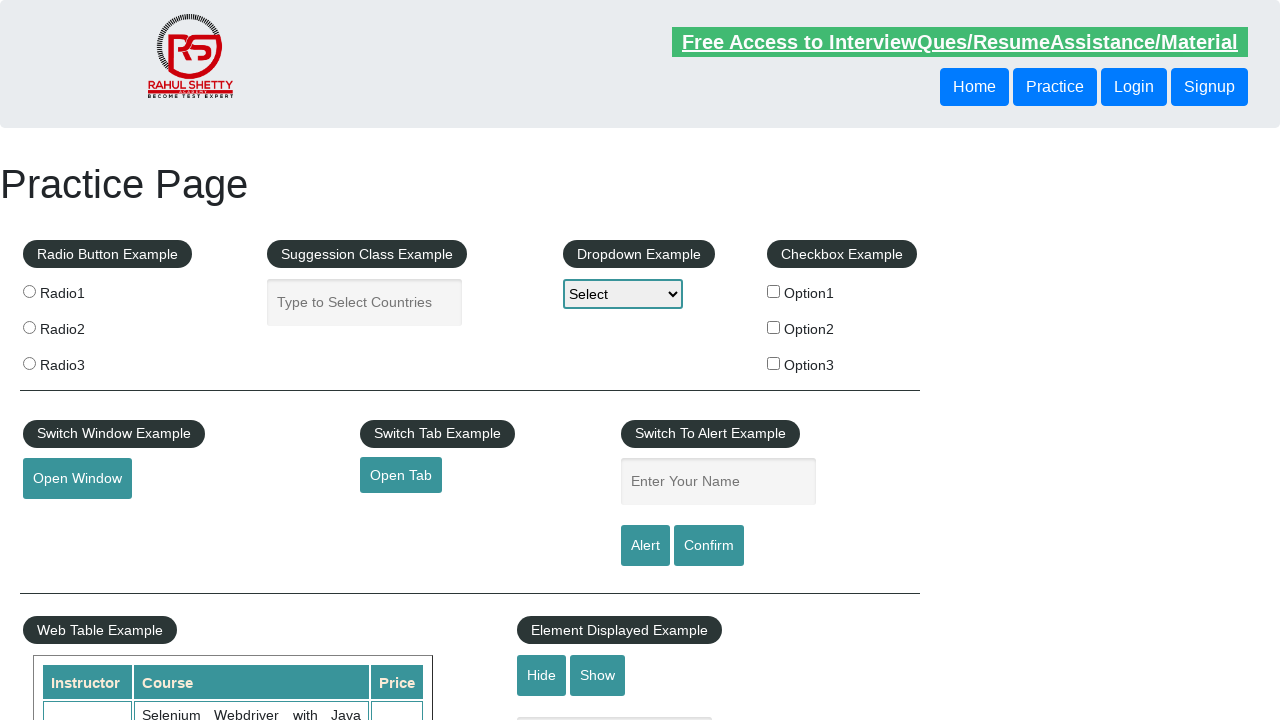

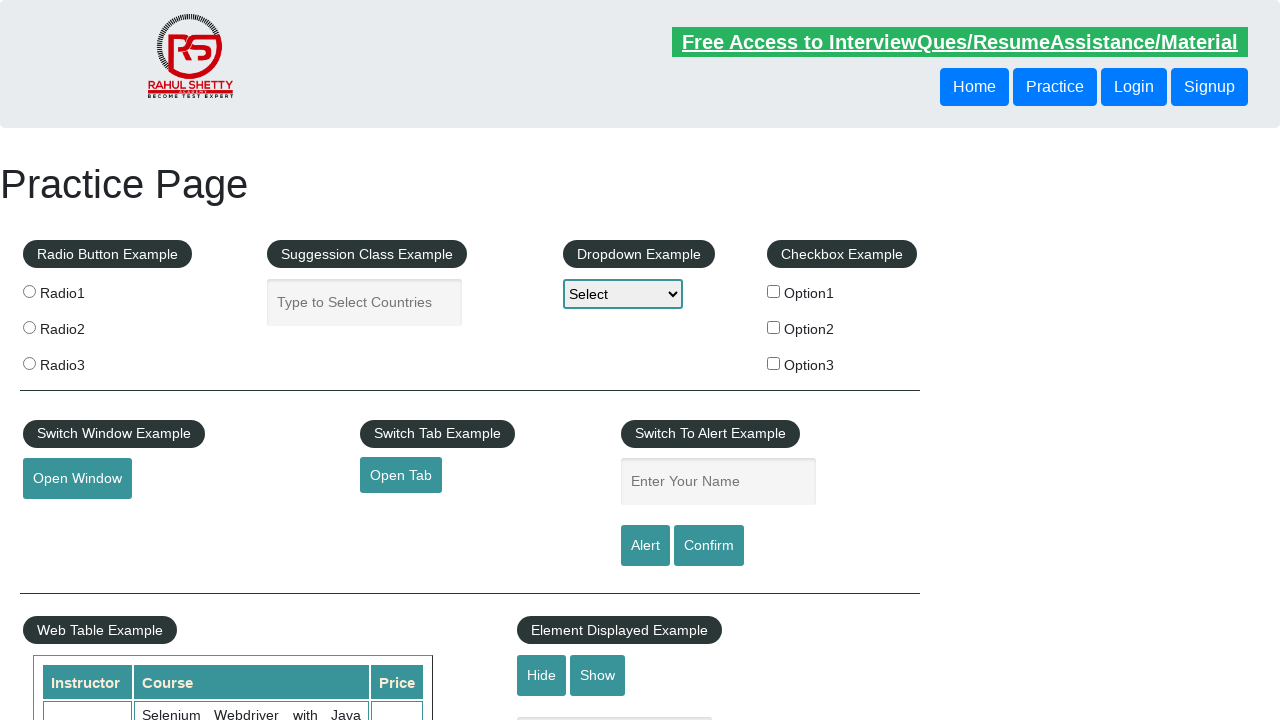